Tests an interactive exercise that waits for a price element to show "100", clicks a book button, reads a value, calculates a mathematical answer using logarithm and sine functions, fills in the result, and submits the form.

Starting URL: http://suninjuly.github.io/explicit_wait2.html

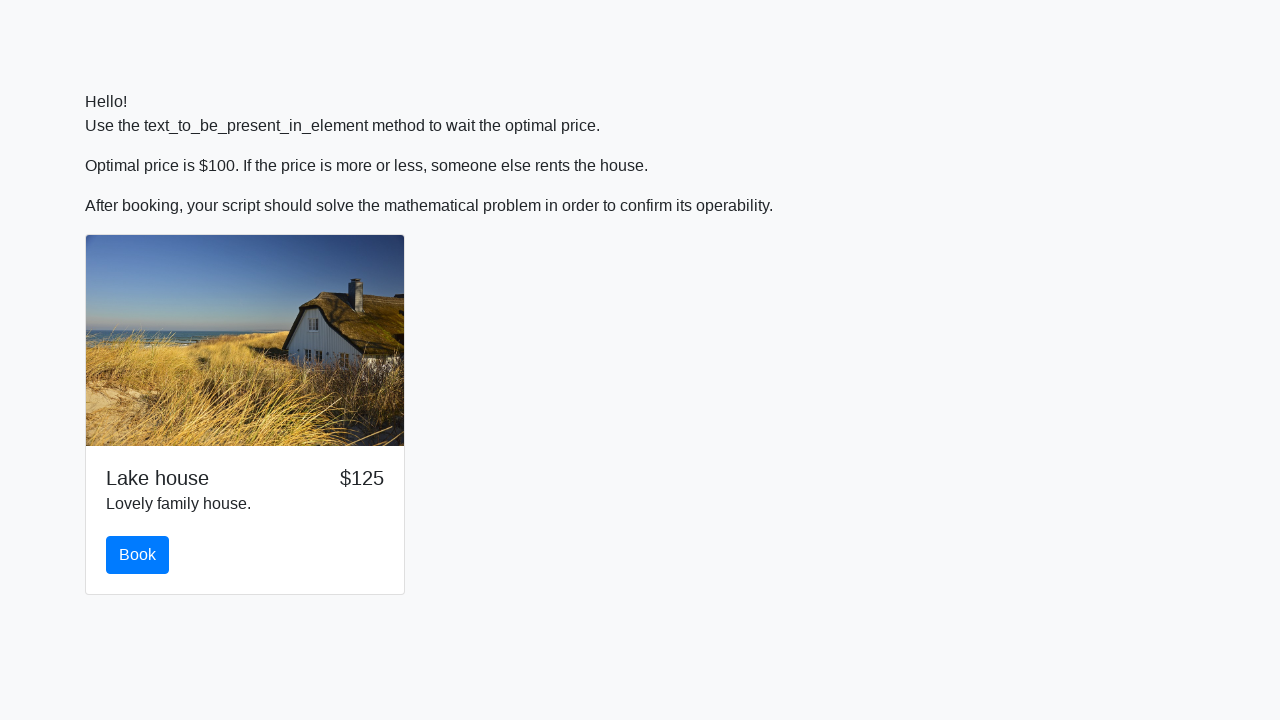

Waited for price element to show '100'
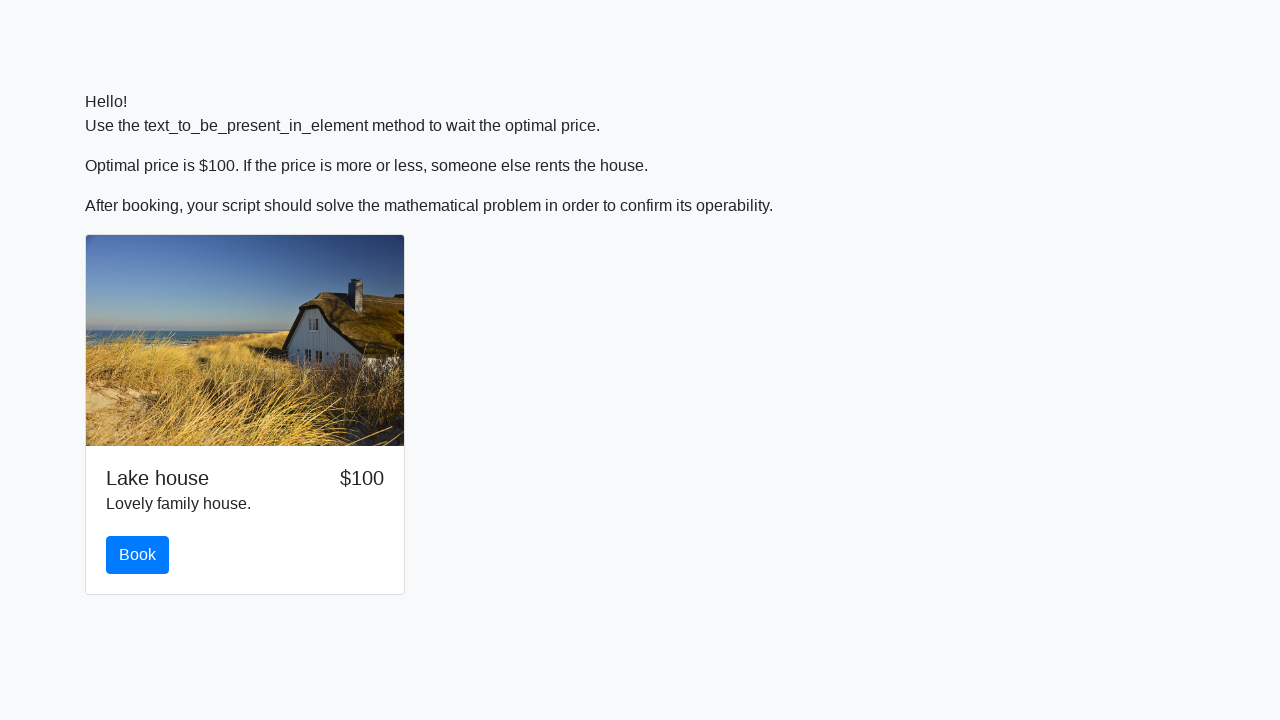

Clicked the book button at (138, 555) on #book
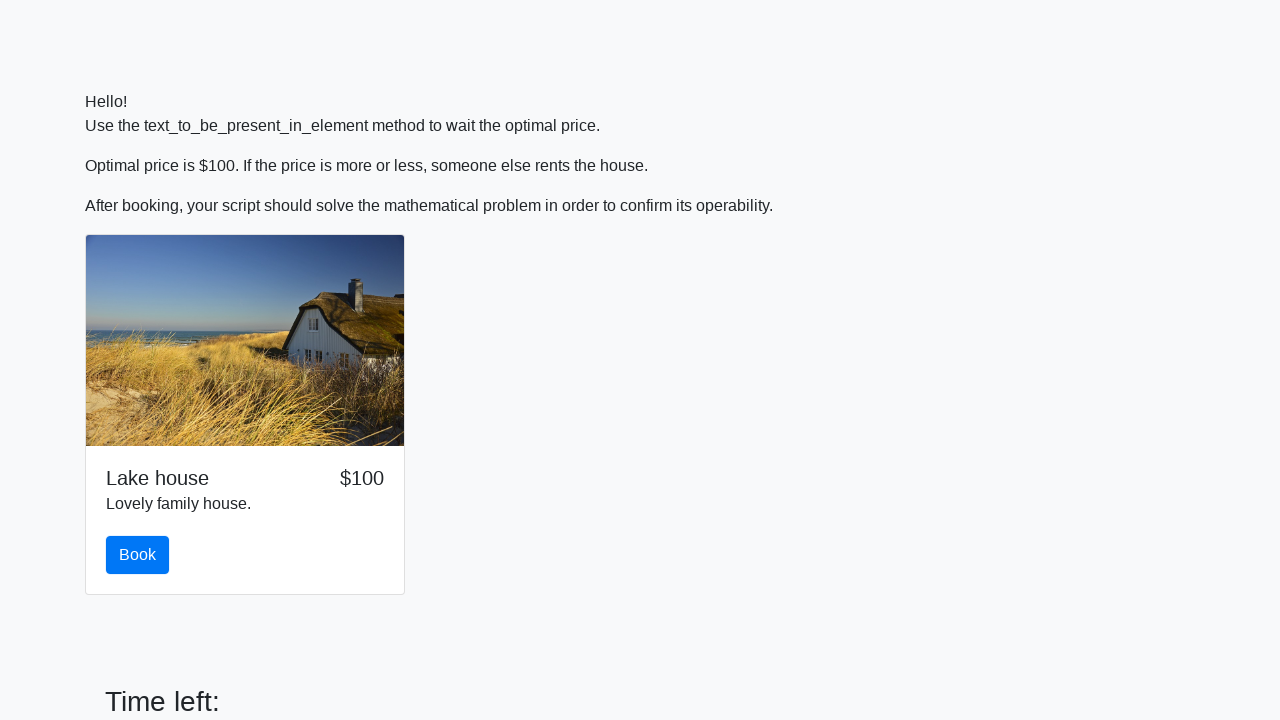

Read input value: 315
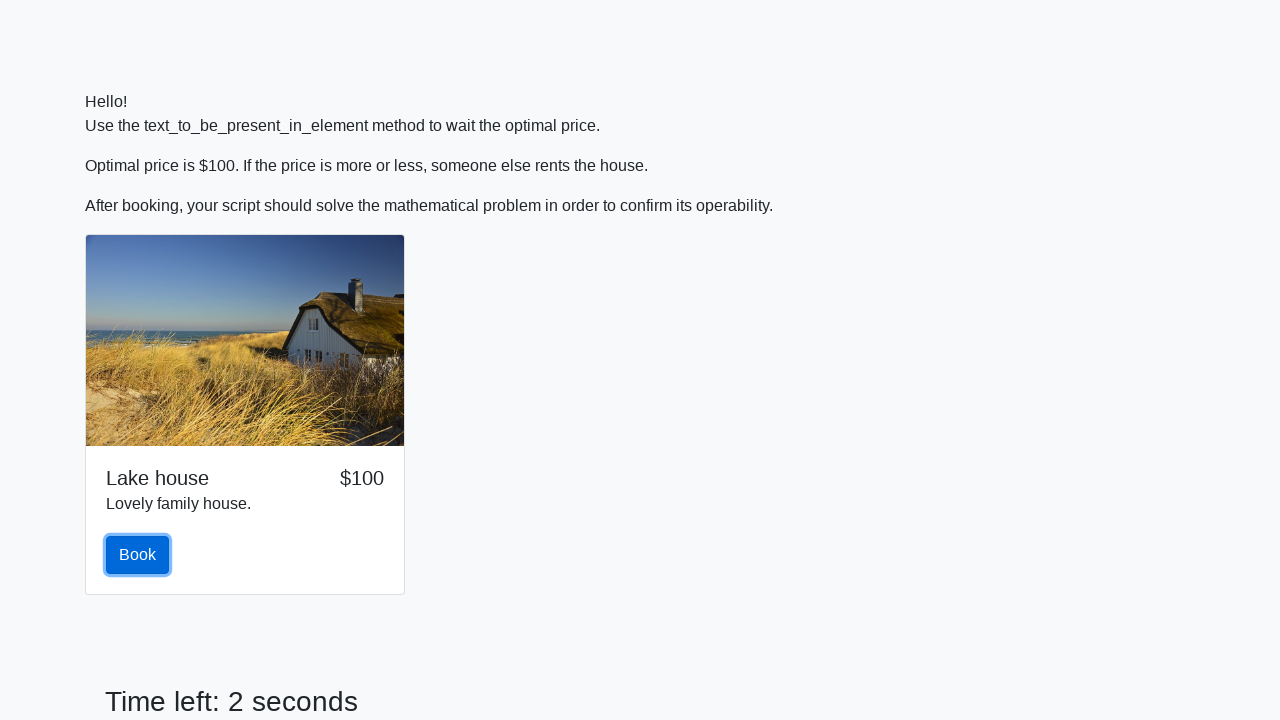

Calculated answer using logarithm and sine functions: 2.1907144517891077
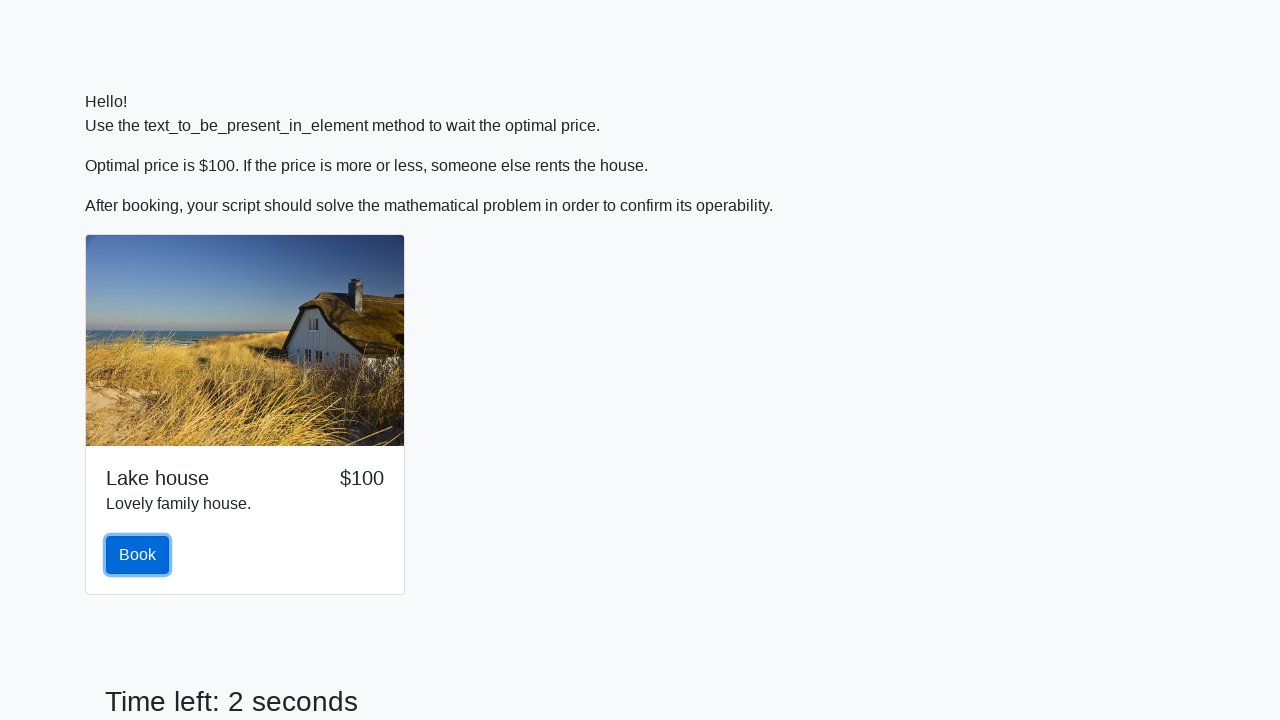

Filled answer field with calculated value: 2.1907144517891077 on #answer
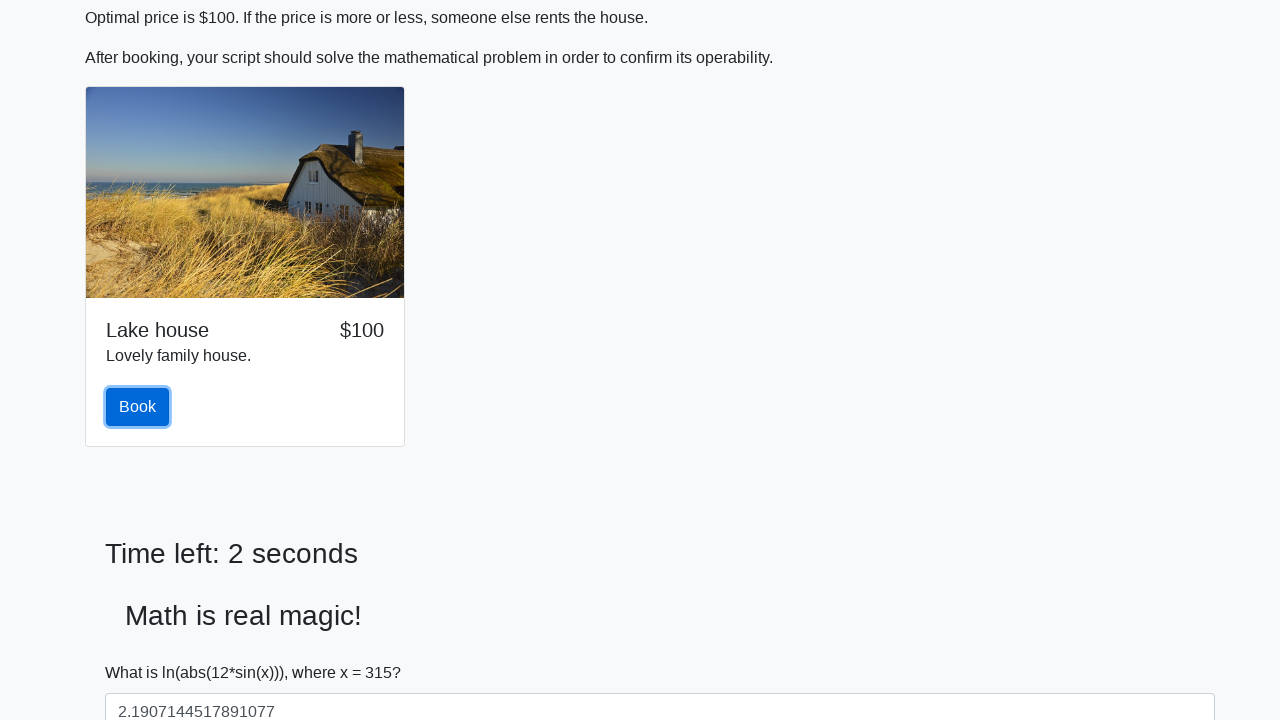

Clicked the solve button to submit the form at (143, 651) on #solve
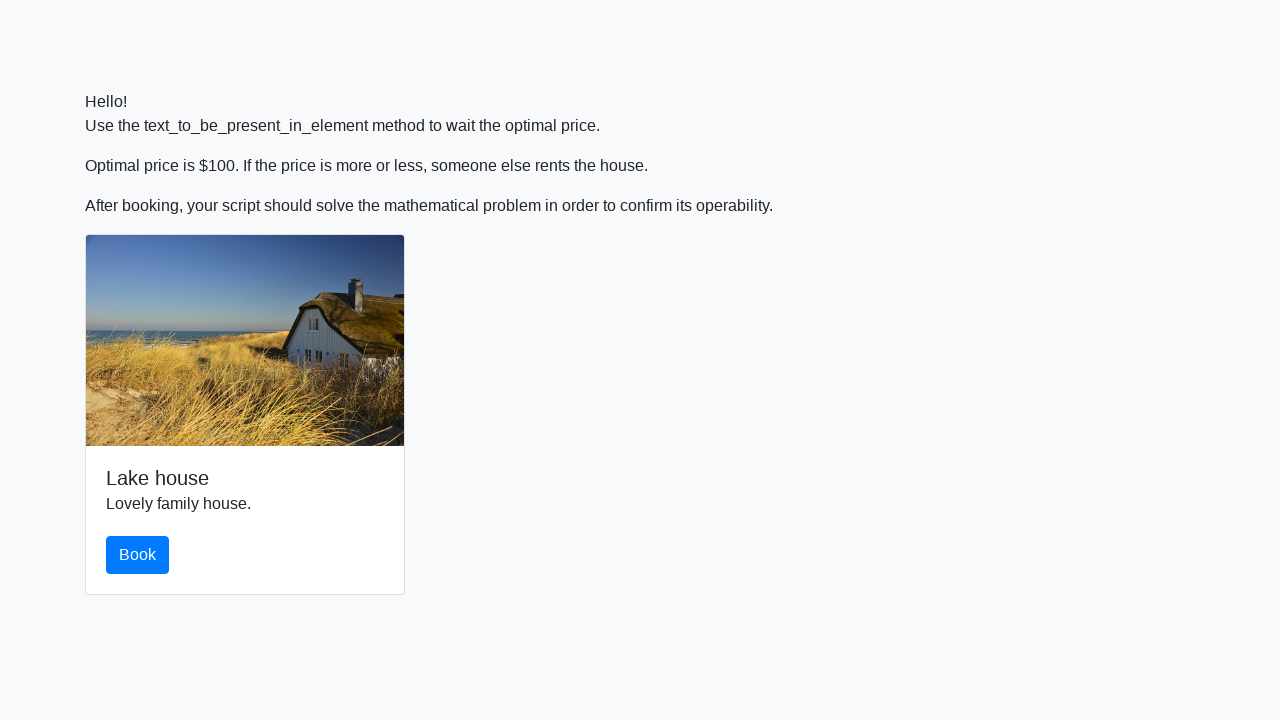

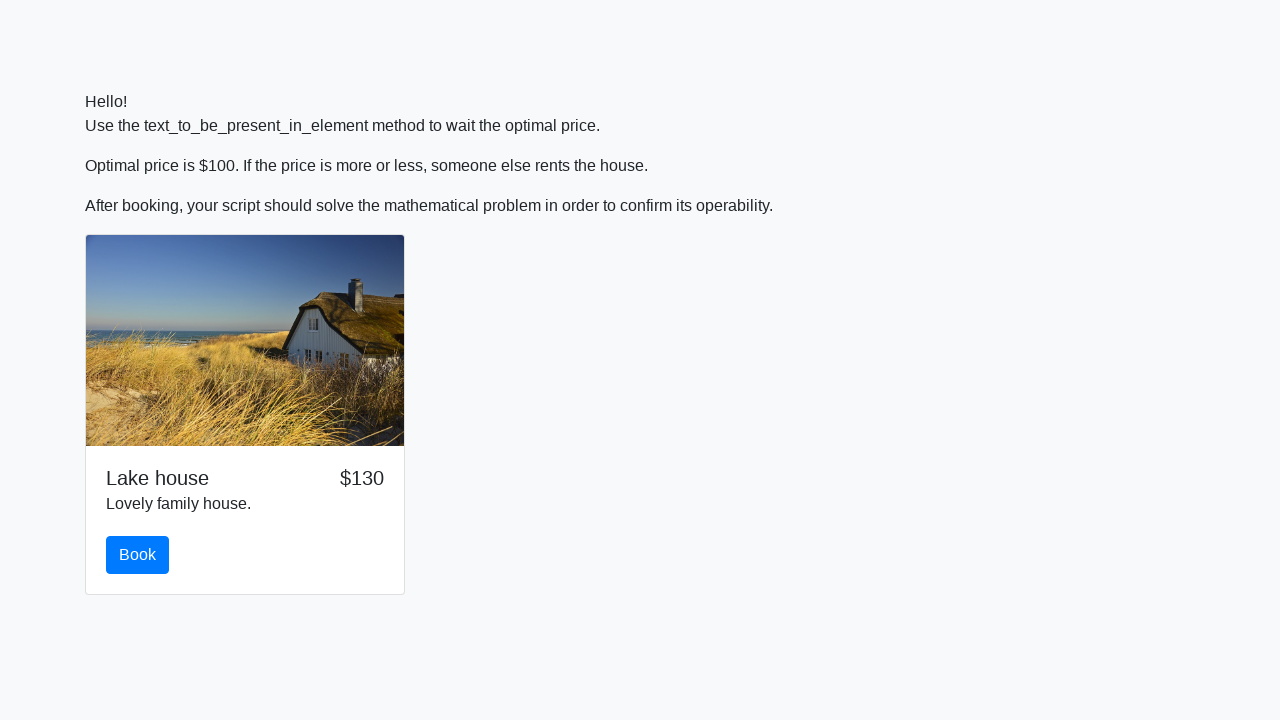